Tests jQuery UI draggable functionality by dragging an element to a new position

Starting URL: http://jqueryui.com/draggable/

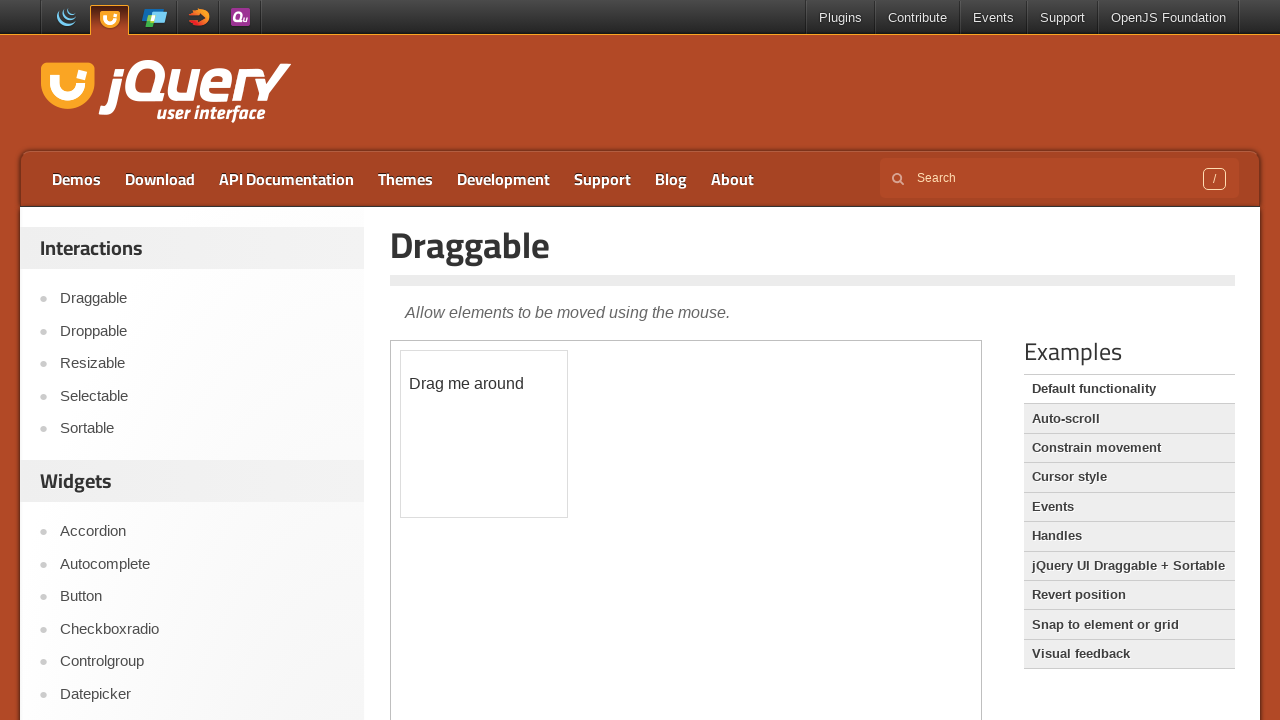

Navigated to jQuery UI draggable demo page
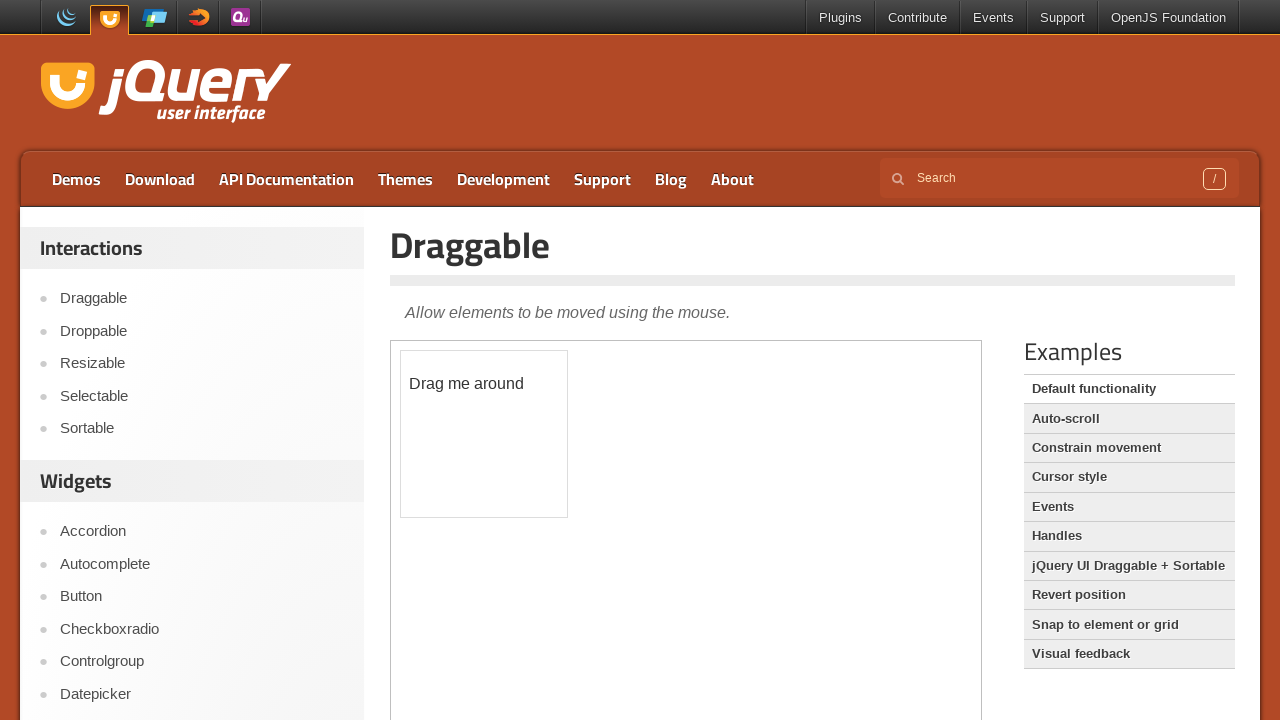

Located iframe containing draggable demo
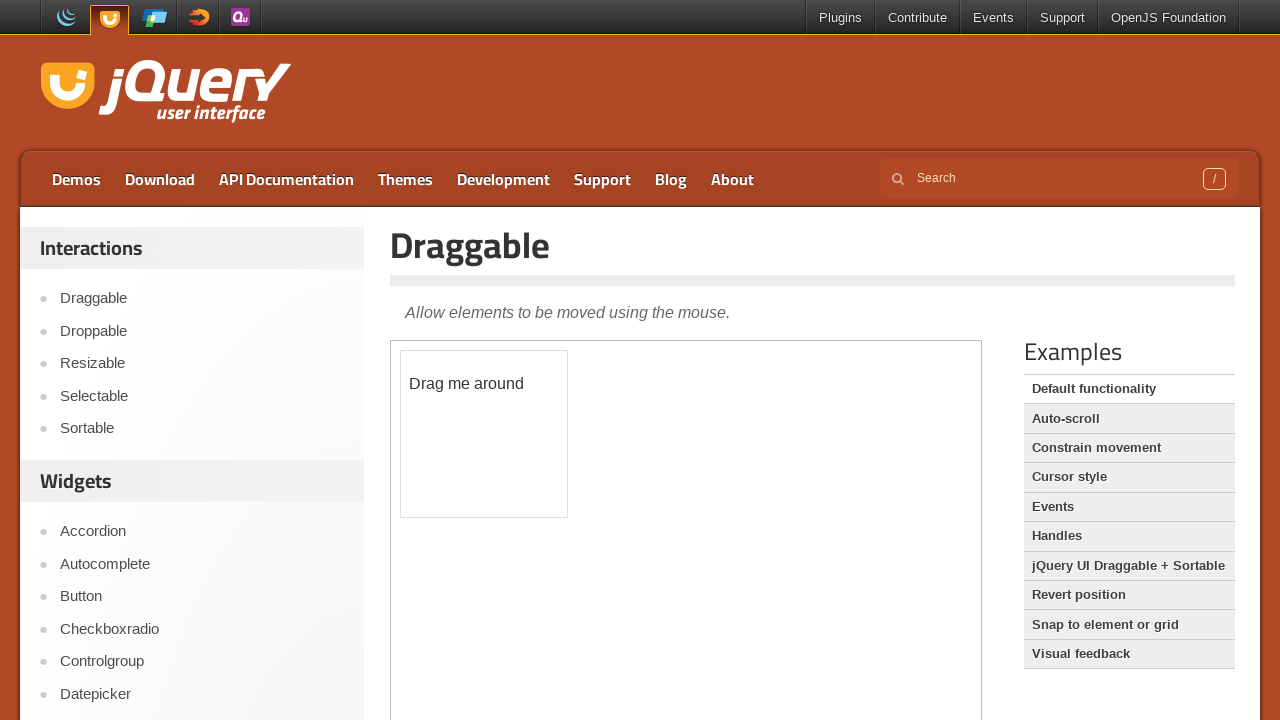

Located draggable element with id 'draggable'
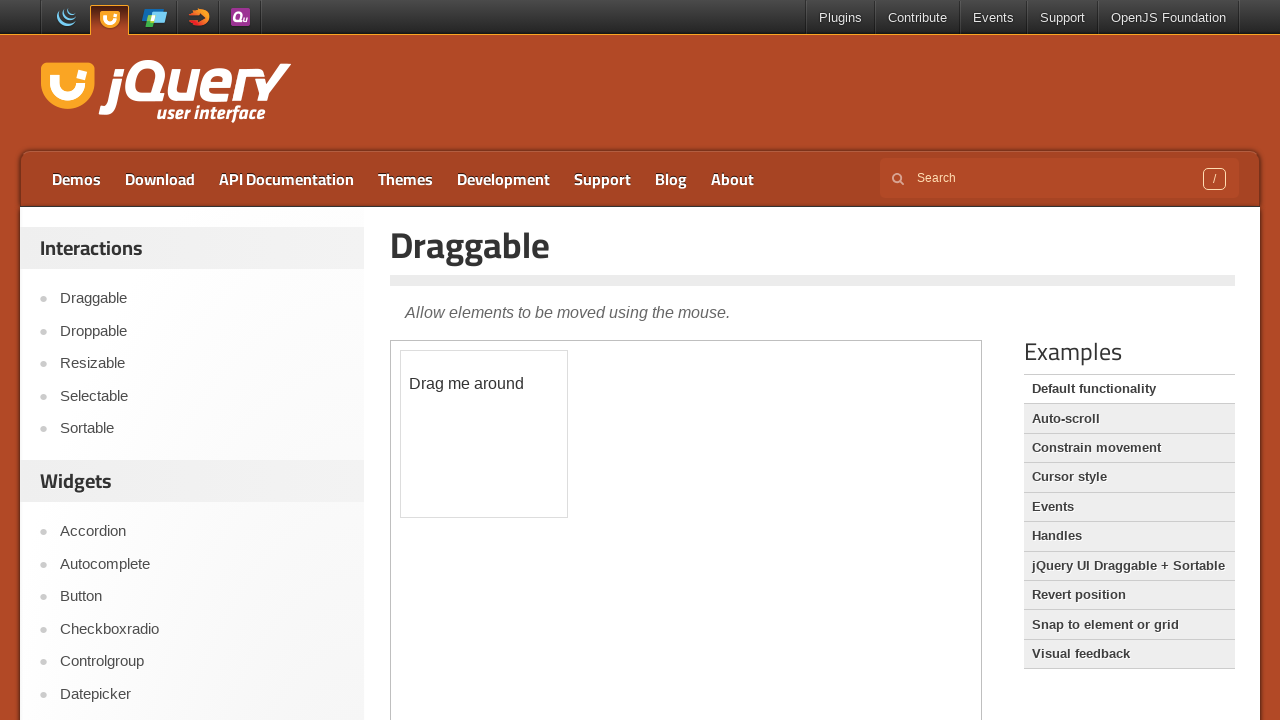

Dragged element to new position (x: 150, y: 150) at (551, 501)
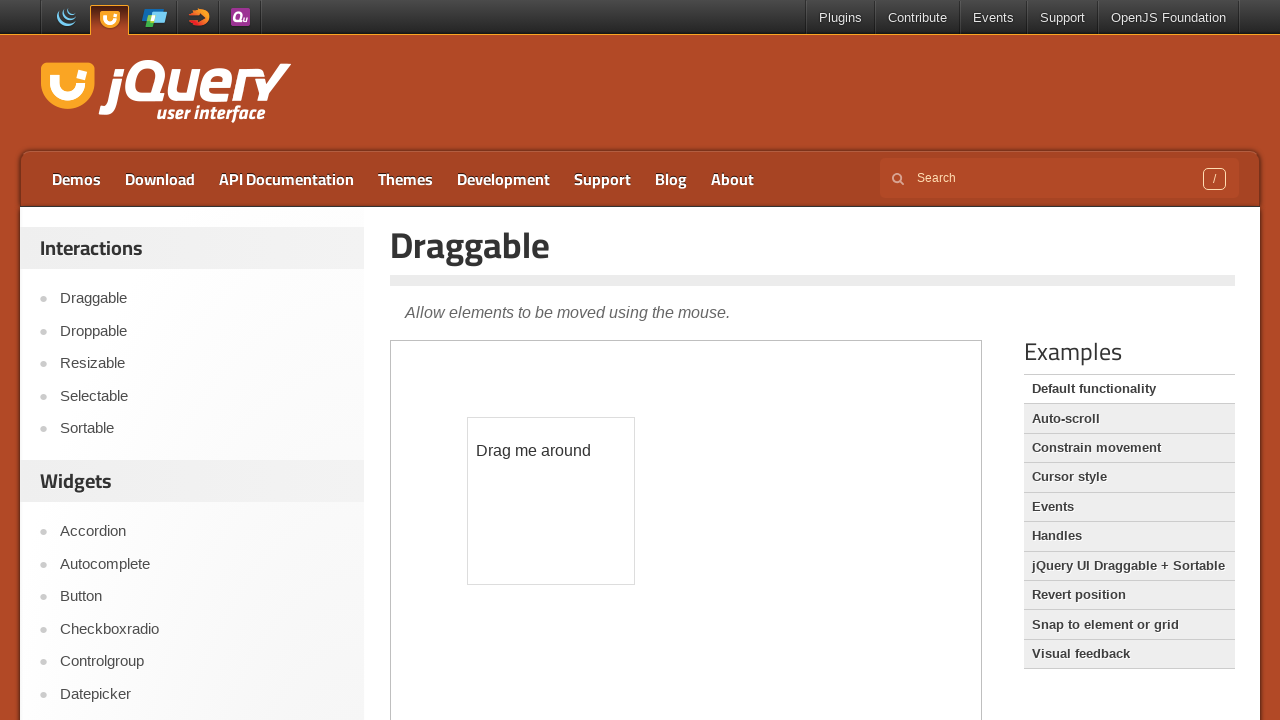

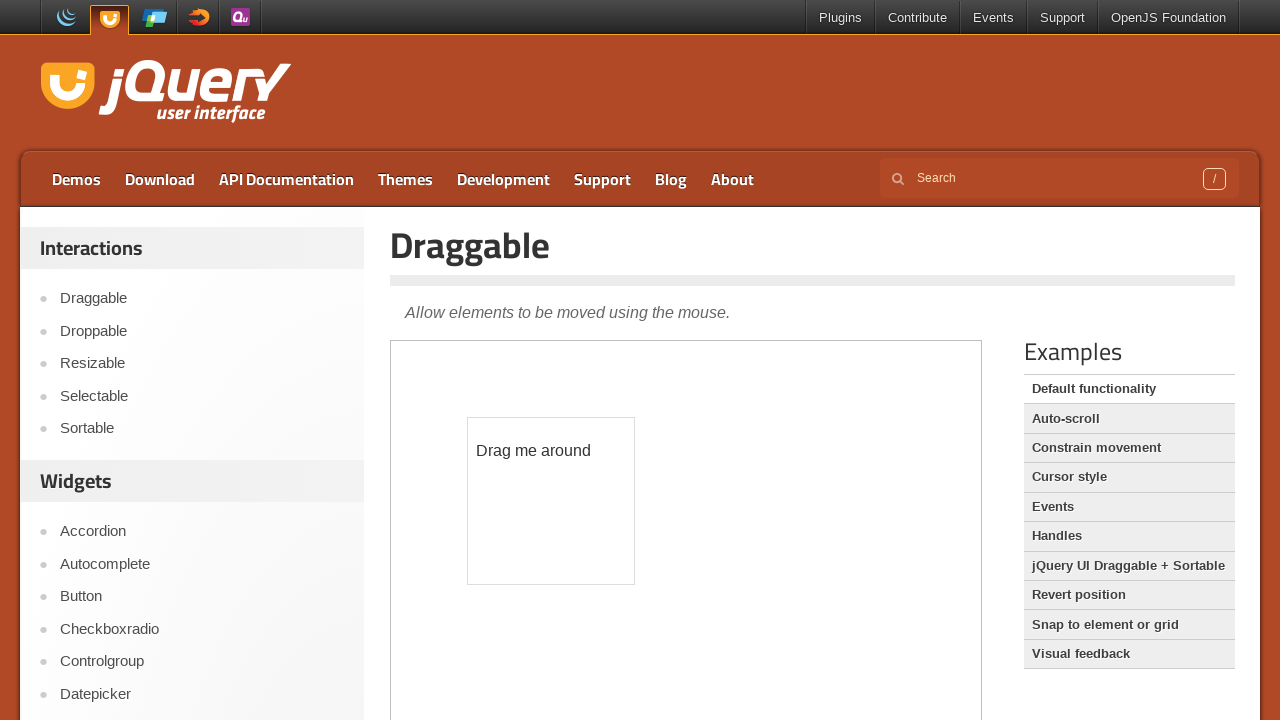